Tests the search functionality on python.org by entering a search query "pycon" in the search box and pressing Enter to verify search results are returned.

Starting URL: https://www.python.org

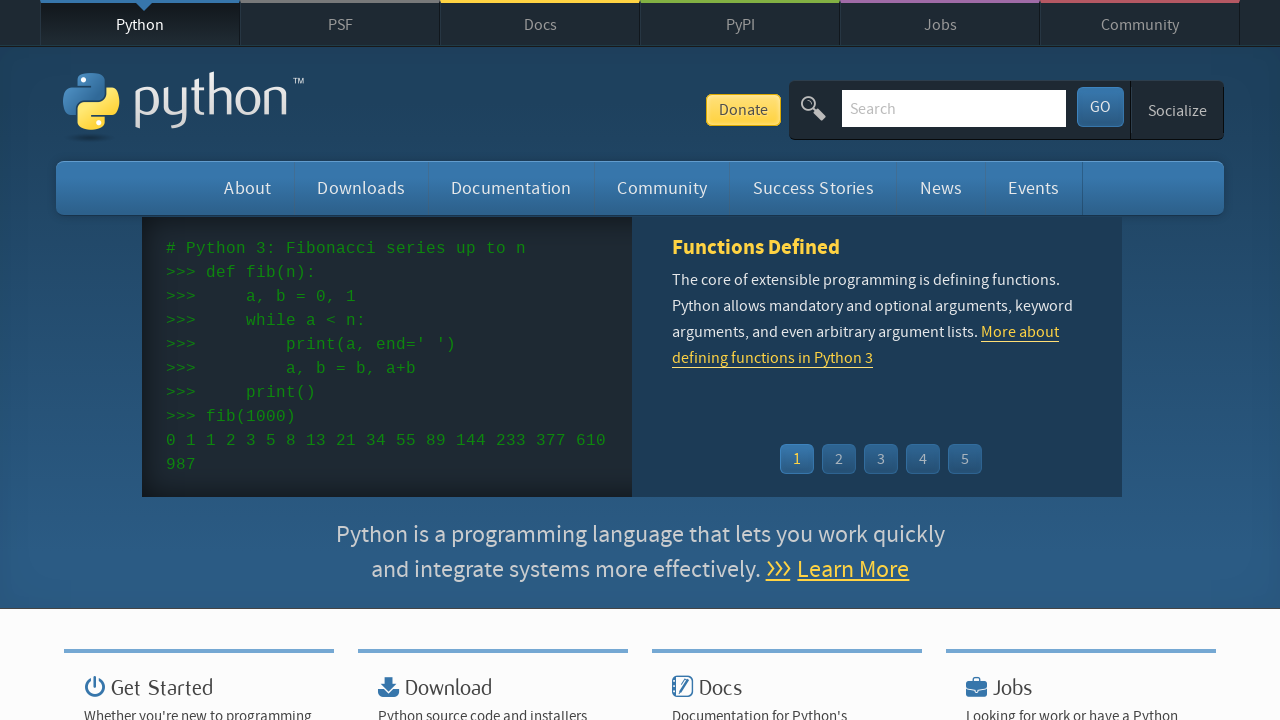

Verified 'Python' is in page title
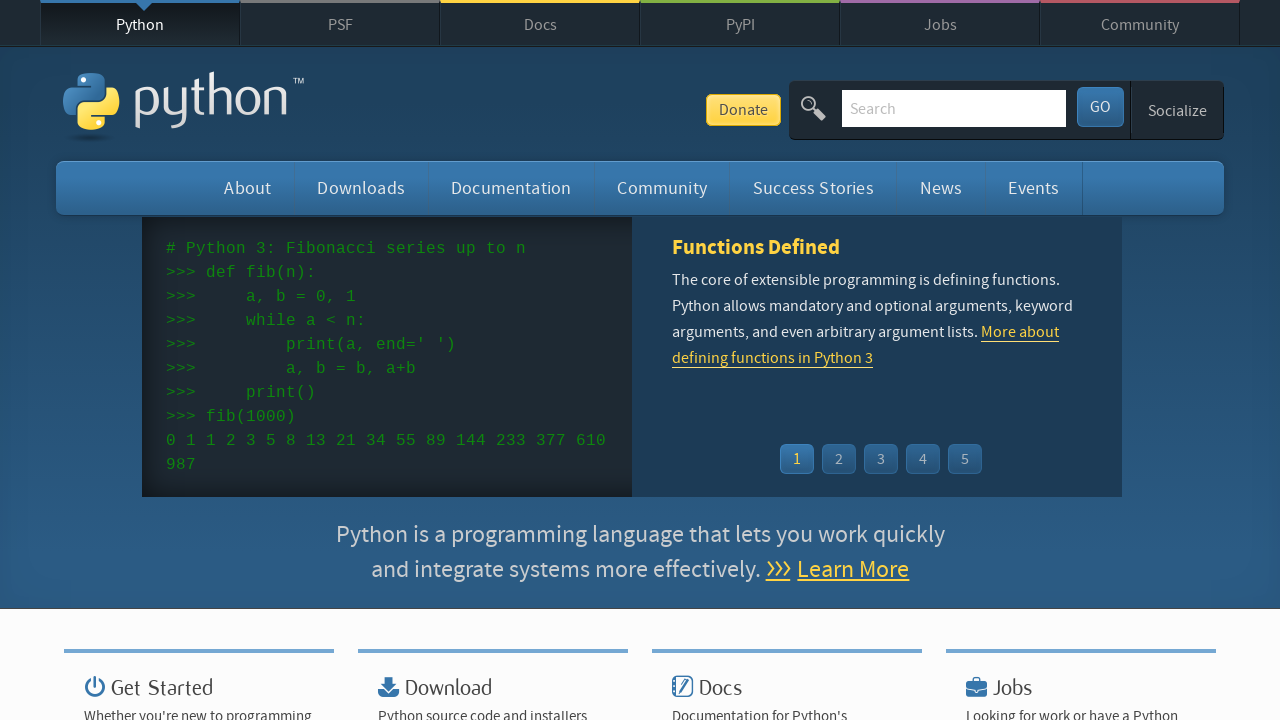

Located search box element
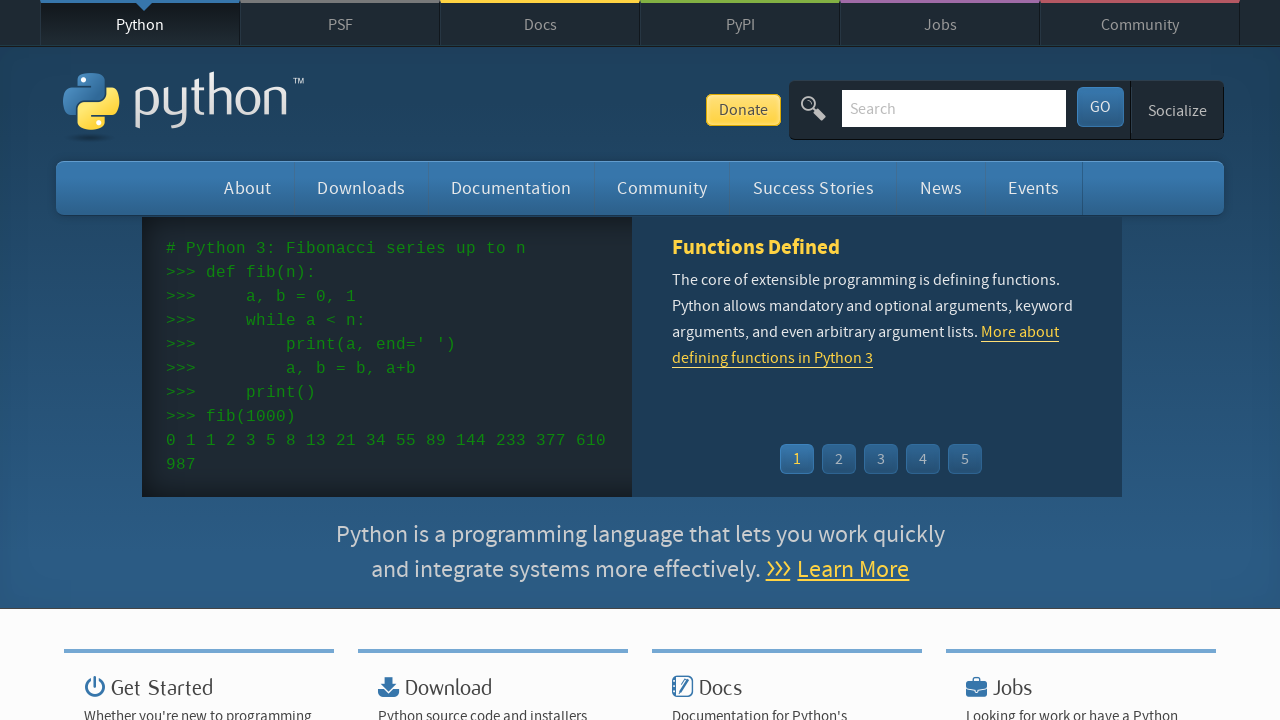

Cleared search box on input[name='q']
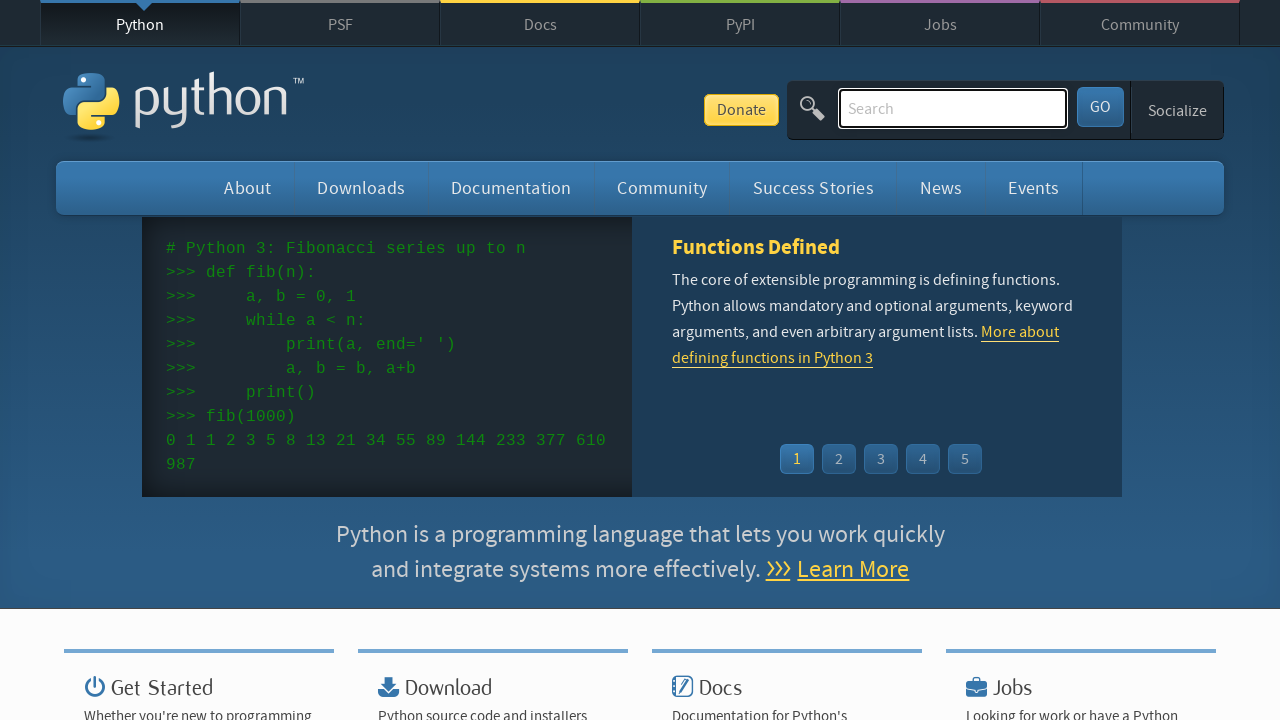

Entered 'pycon' search query in search box on input[name='q']
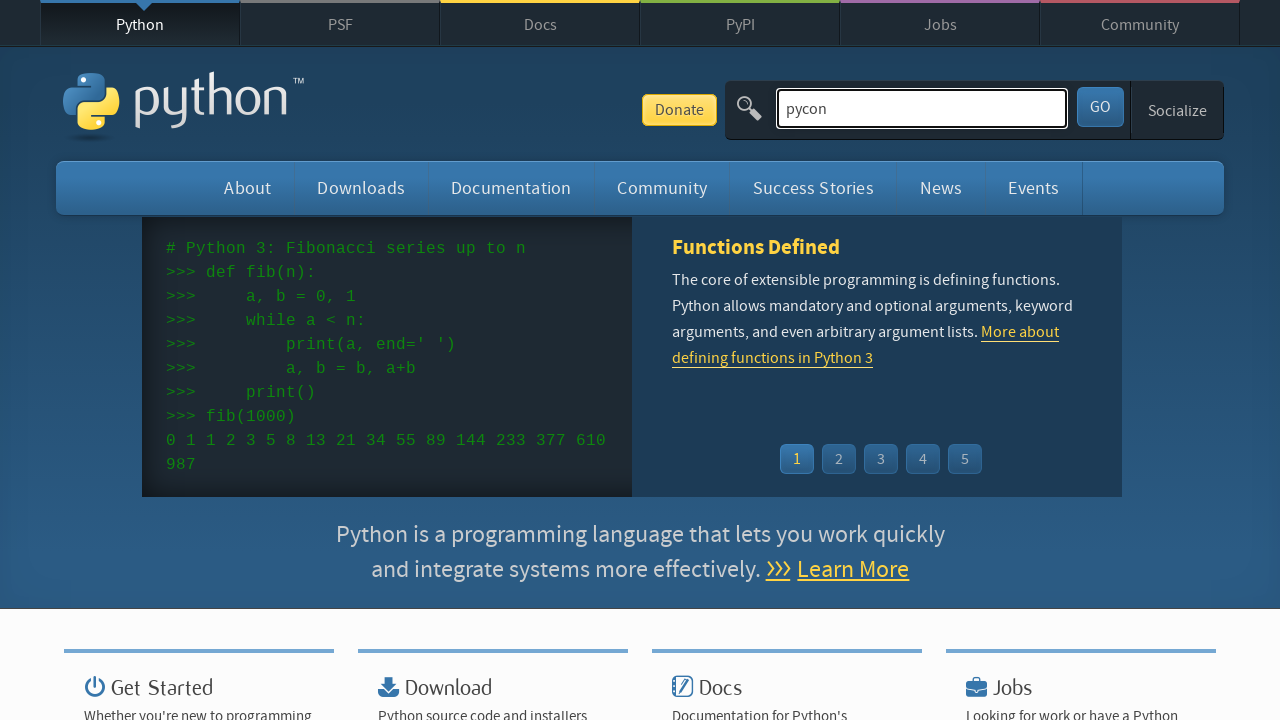

Pressed Enter to submit search query on input[name='q']
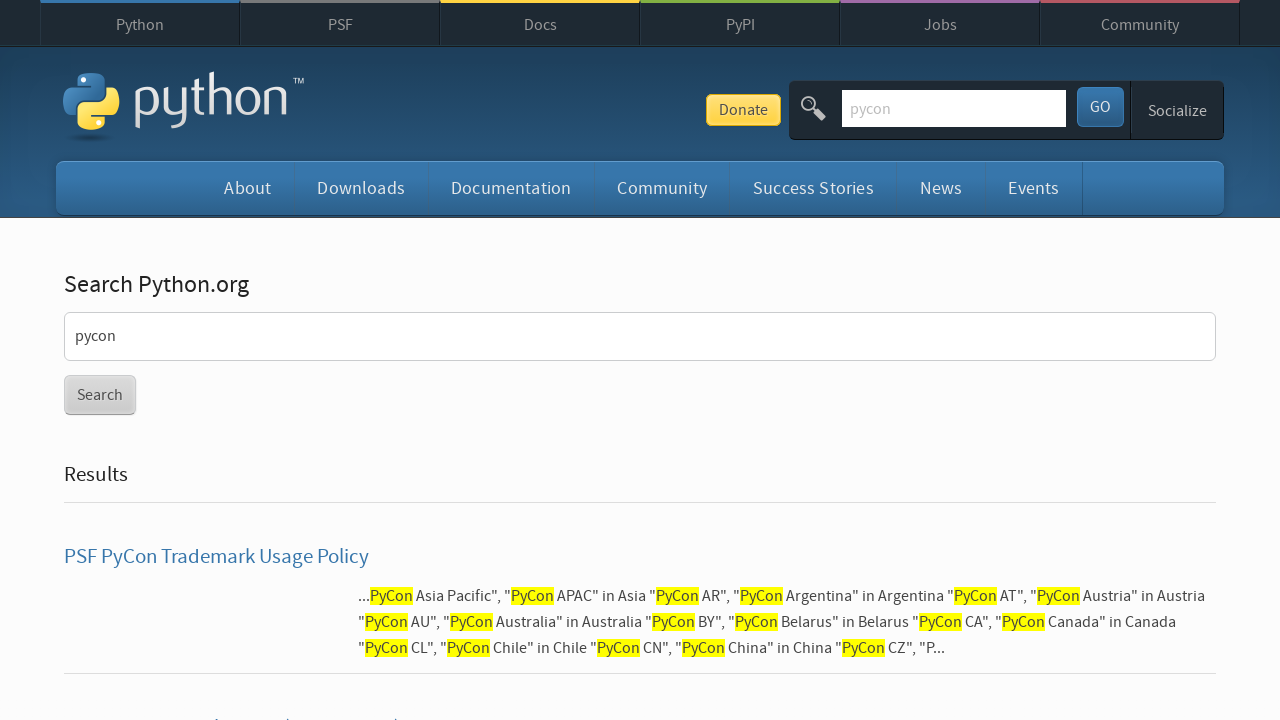

Waited for page to reach networkidle state
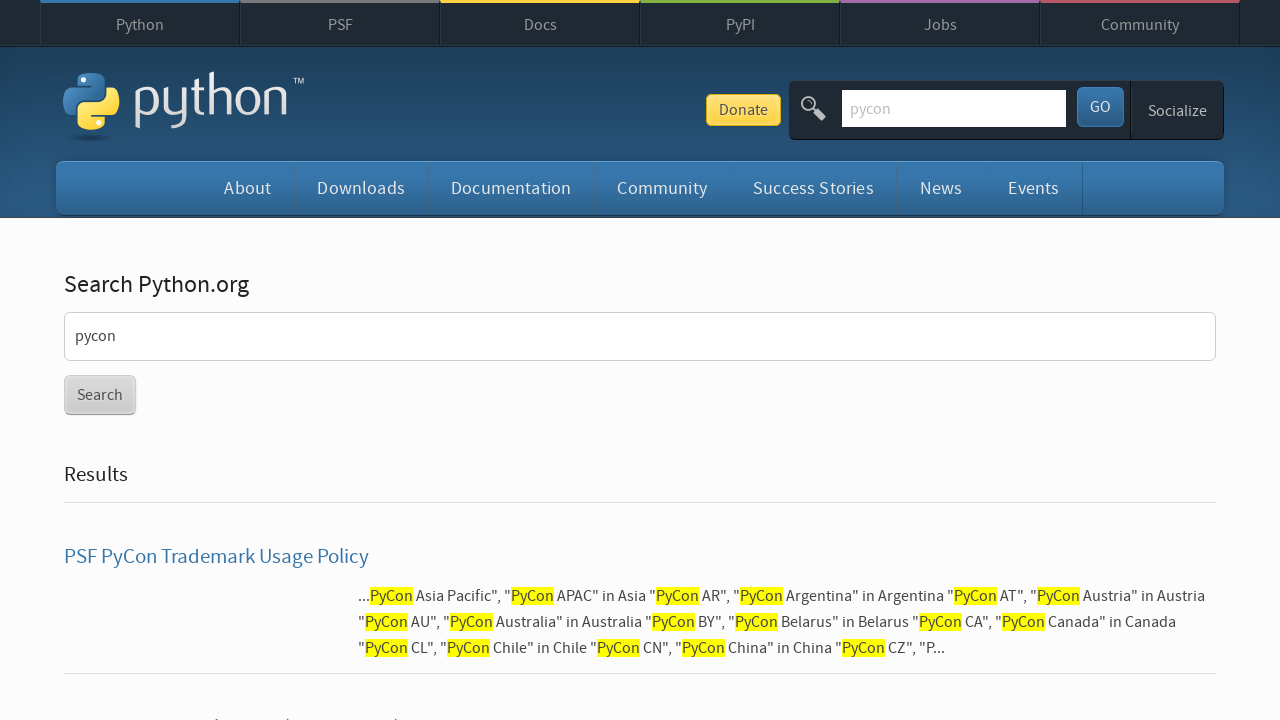

Verified search results were returned (no 'No results found' message)
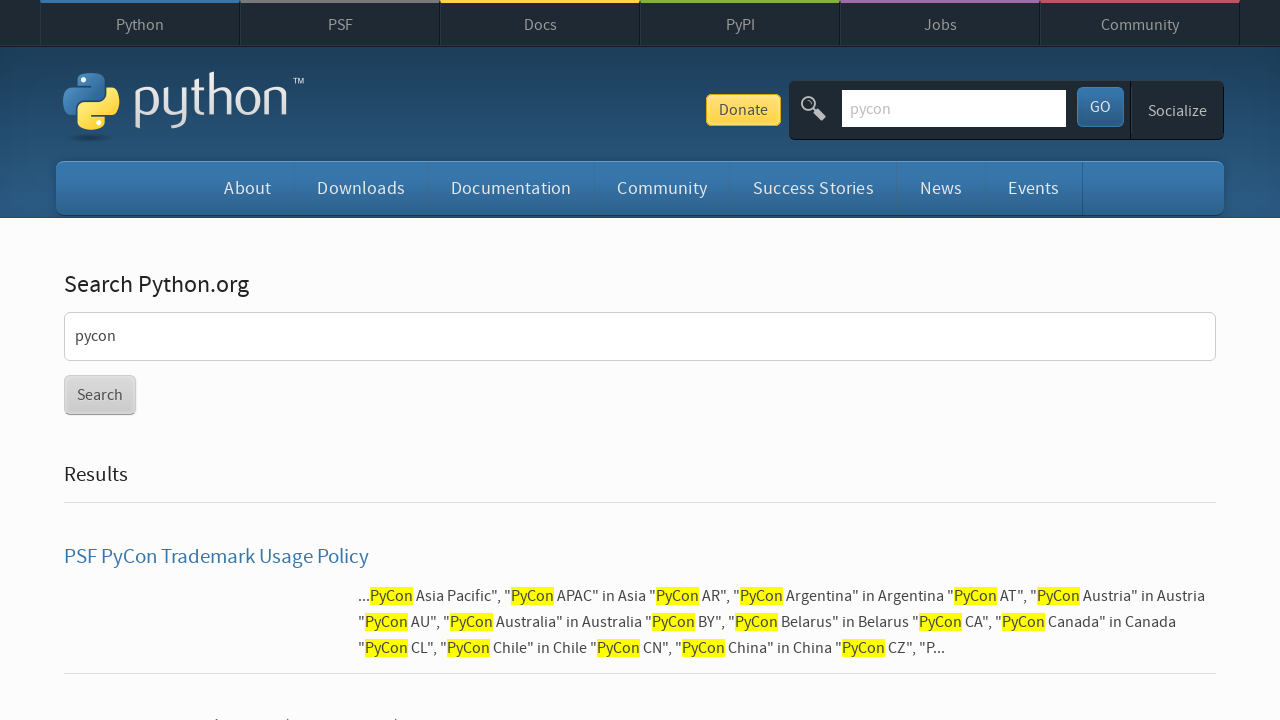

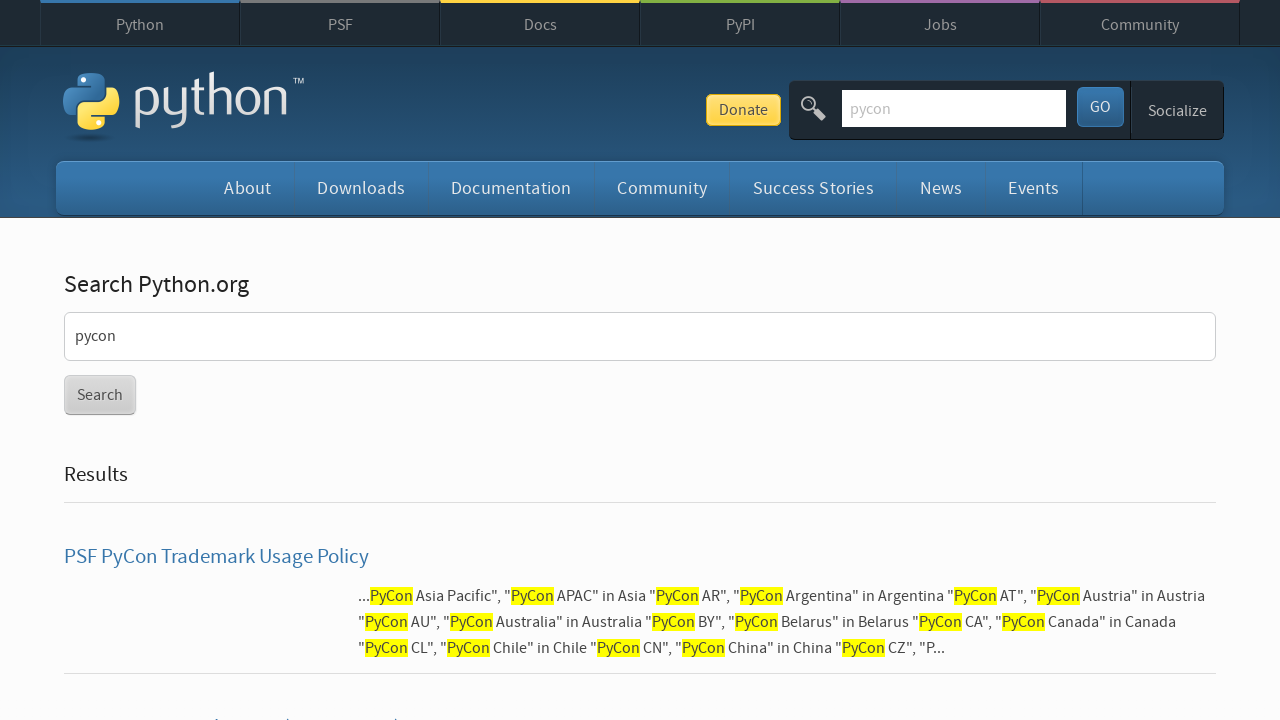